Tests email validation by entering invalid email and verifying error styling including border color

Starting URL: https://demoqa.com/text-box

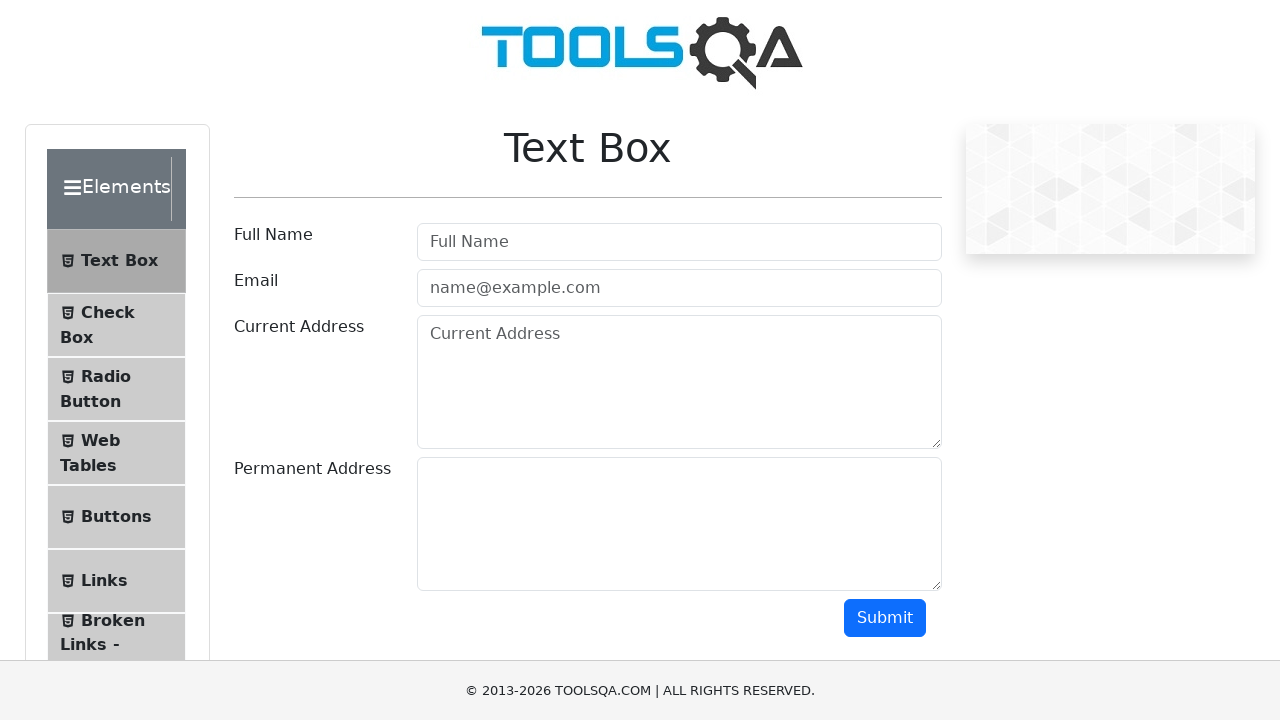

Scrolled down by 200 pixels
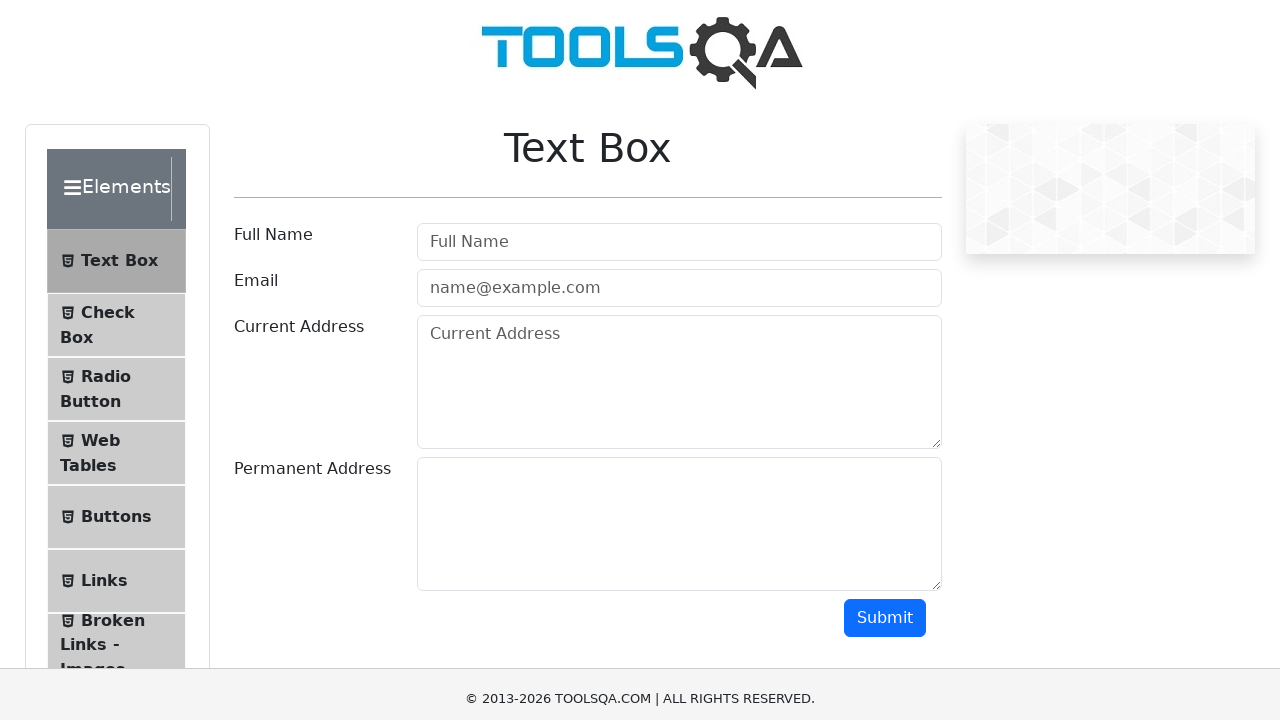

Entered invalid email 'invalidEmail' in email text box on xpath=//*[@id='userEmail']
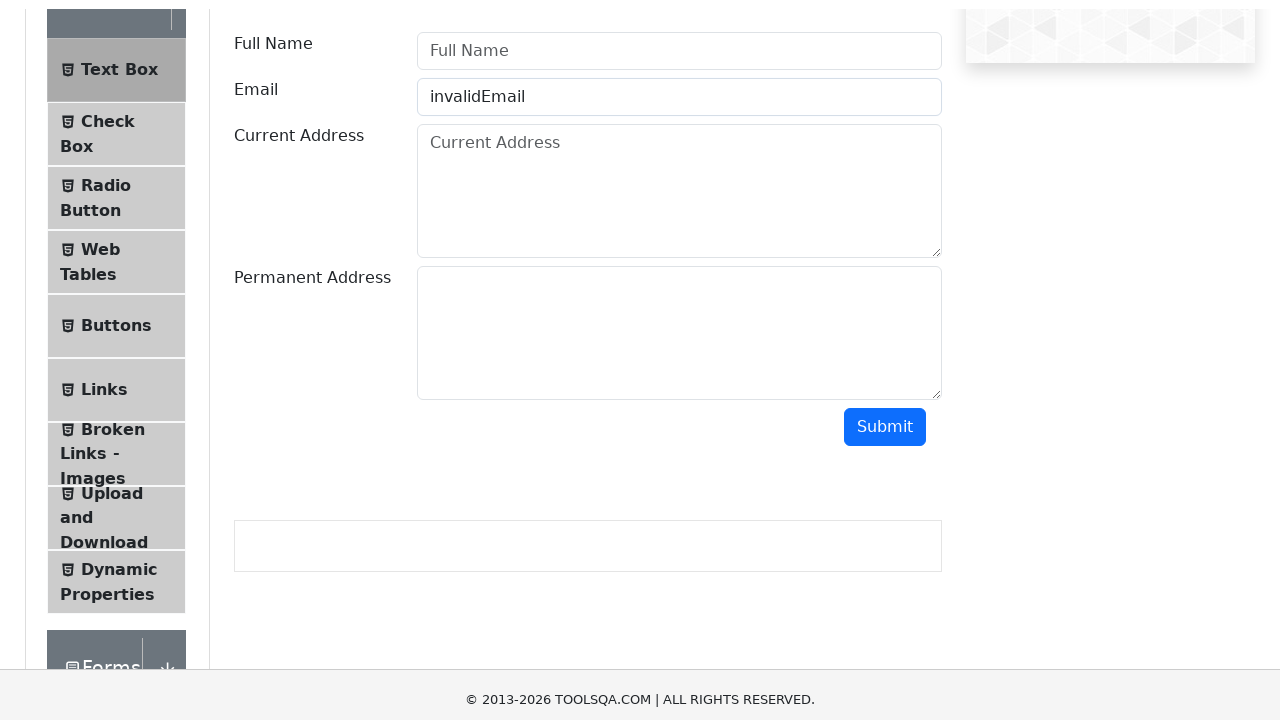

Clicked Submit button at (885, 418) on xpath=//*[@id='submit']
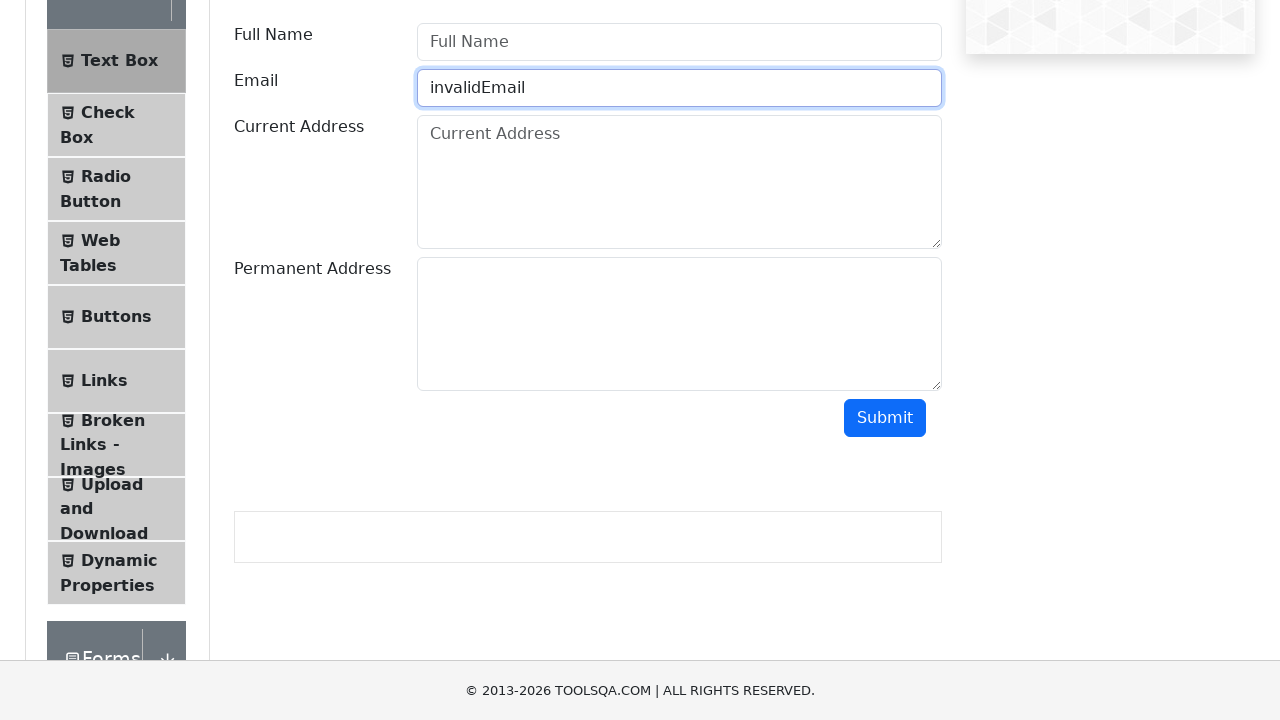

Waited 1000ms for error styling to apply
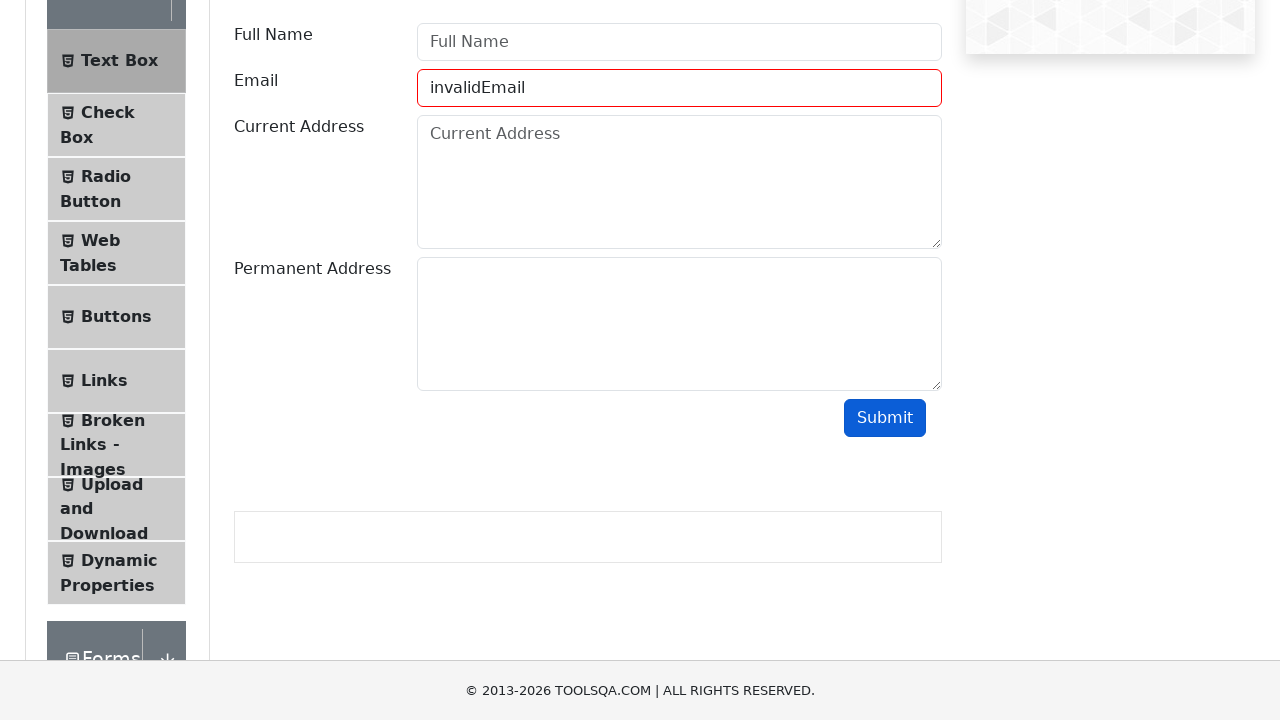

Verified that 'field-error' class is applied to email field
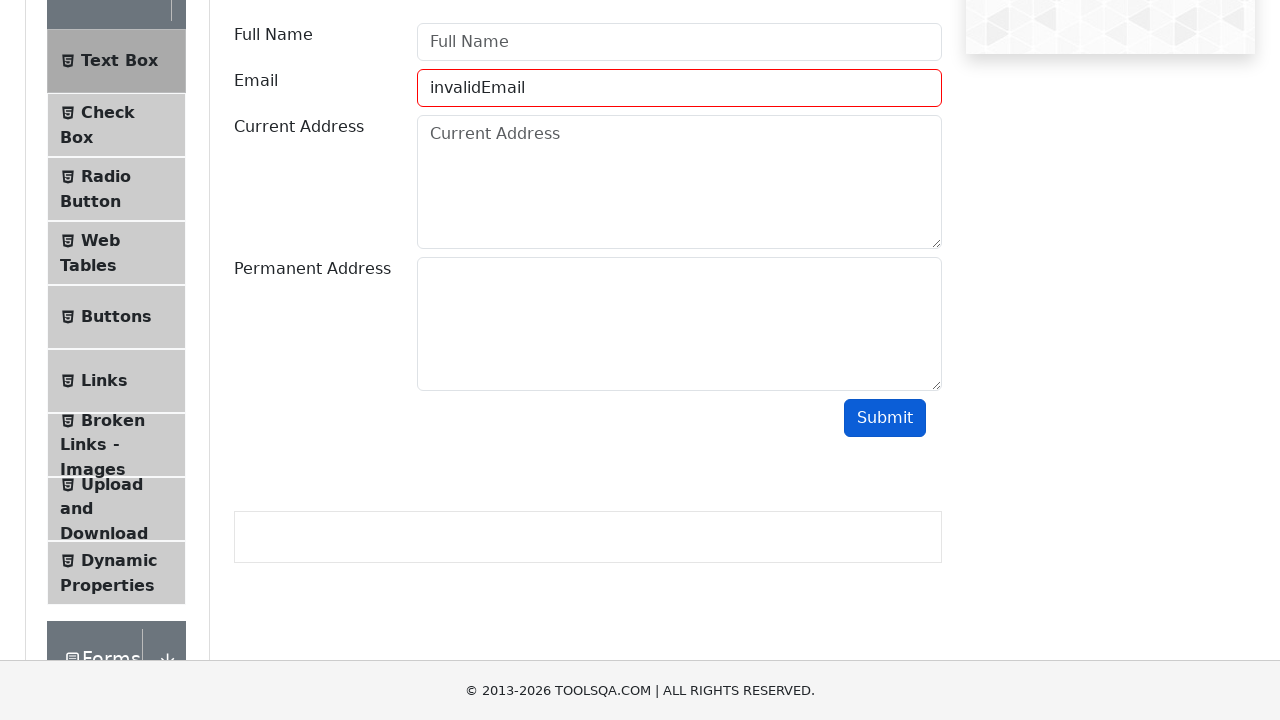

Verified that email field border color is red (rgb(255, 0, 0))
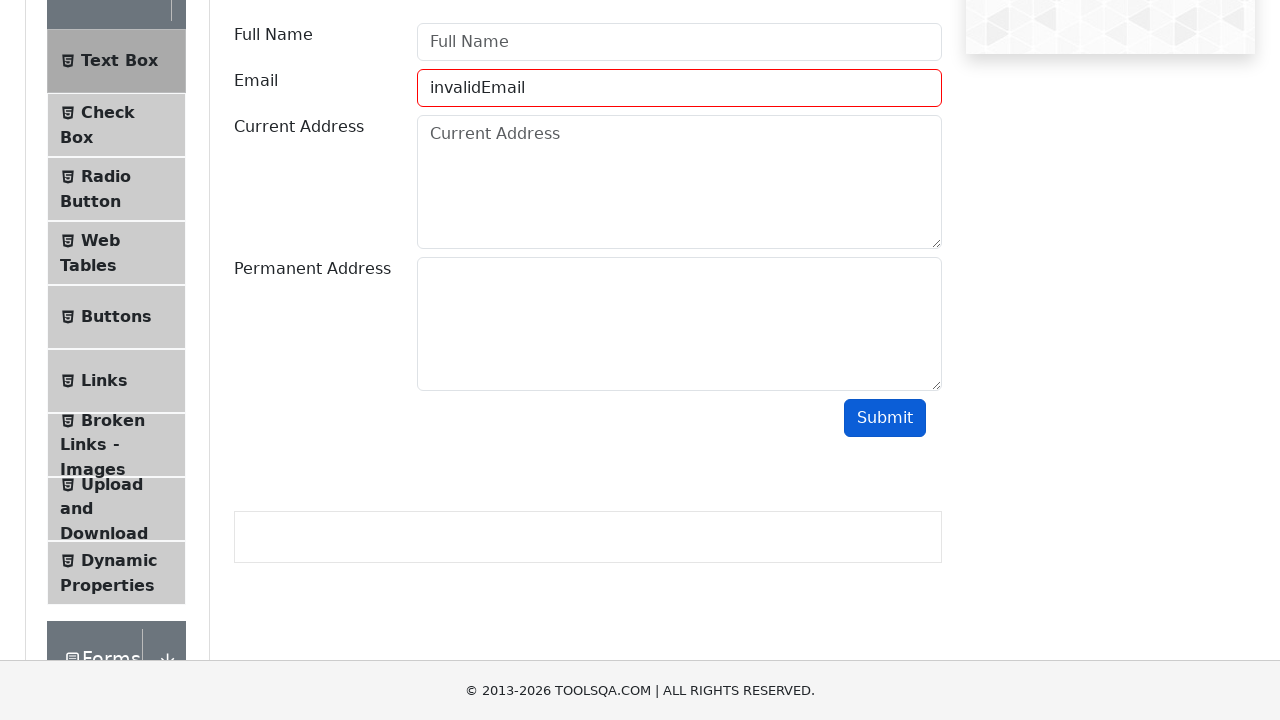

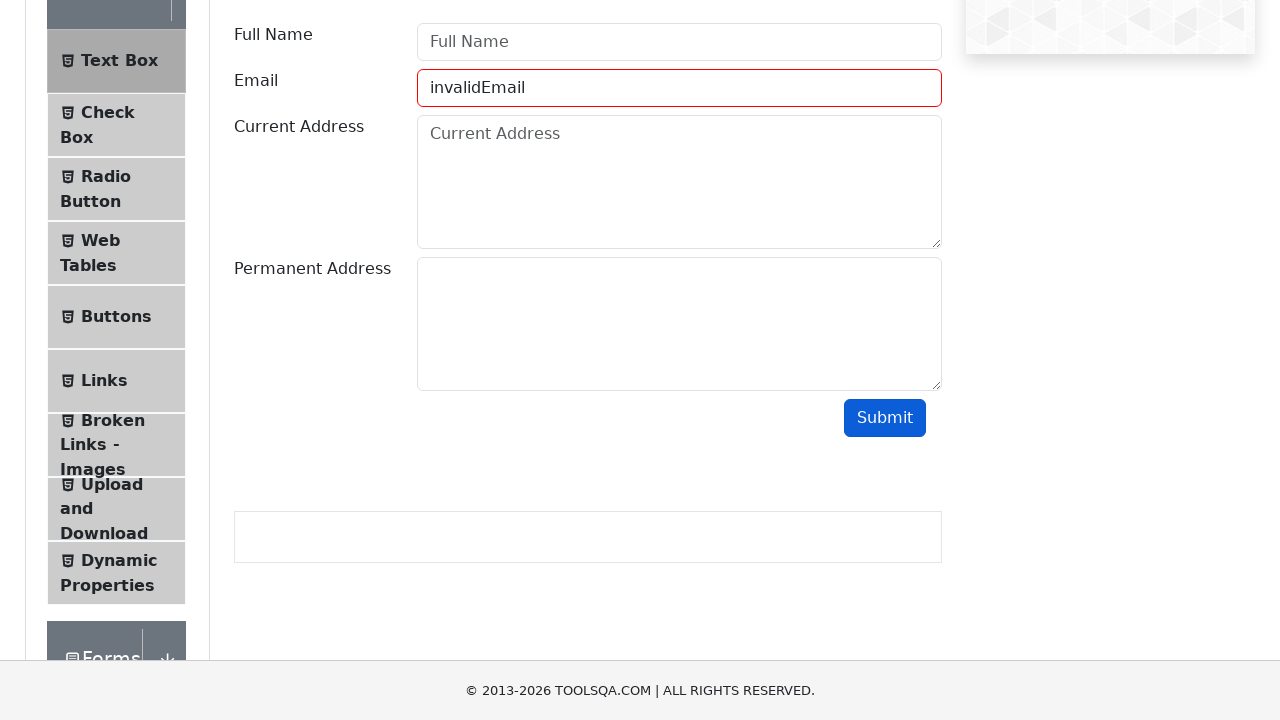